Tests the prompt alert functionality by clicking a button that triggers a JavaScript prompt, entering text into the prompt, accepting it, and verifying the result is displayed correctly.

Starting URL: https://demoqa.com/alerts

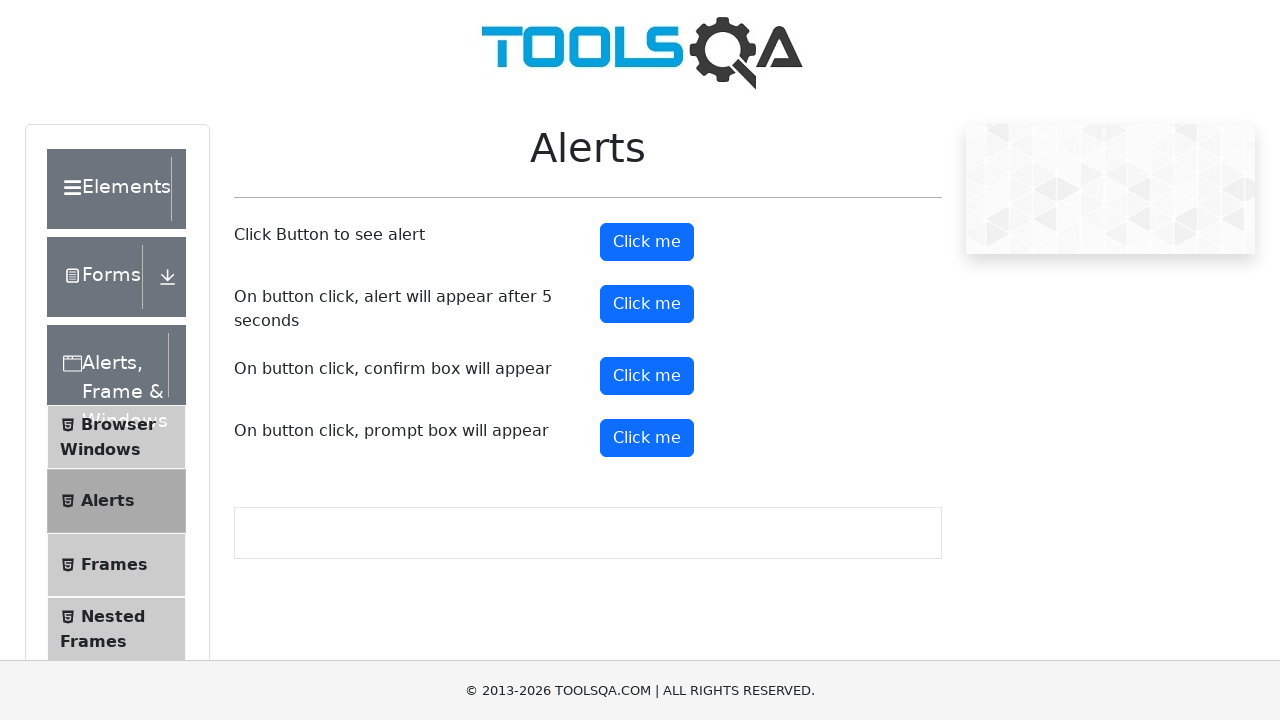

Clicked the prompt button to trigger the JavaScript prompt alert at (647, 438) on xpath=//button[@id='promtButton' and text()='Click me']
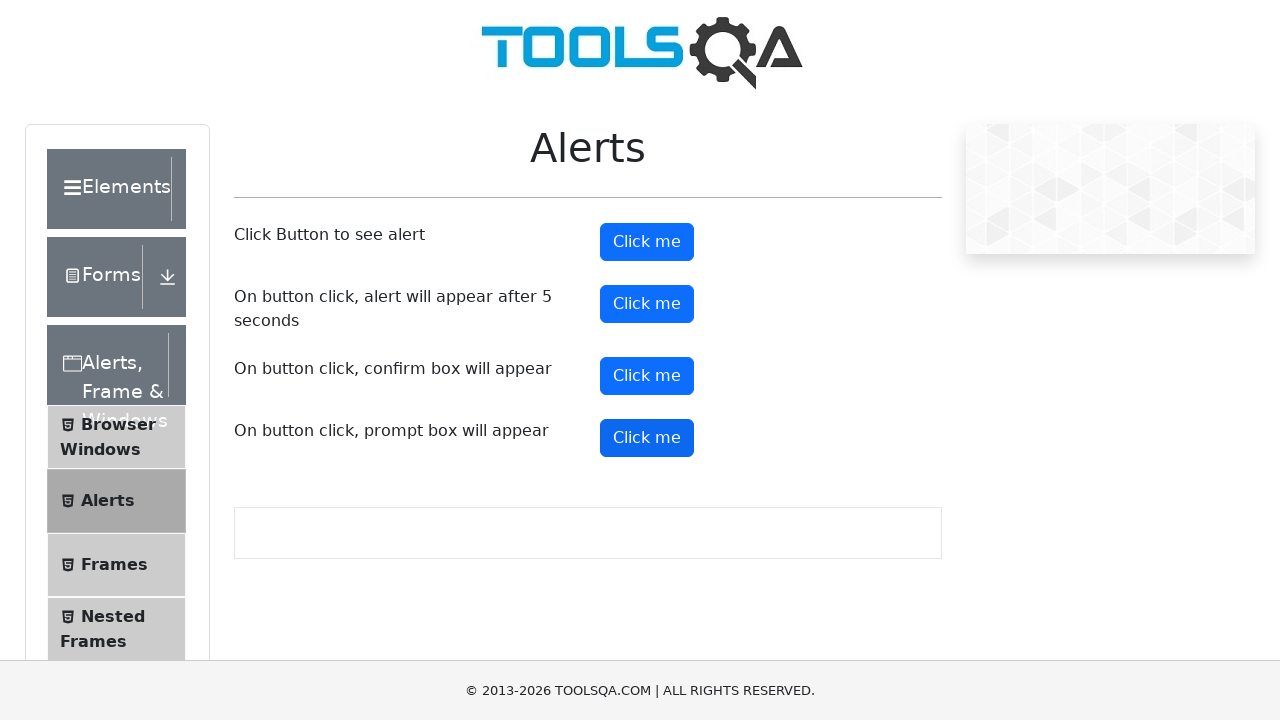

Set up dialog handler to accept prompt with text 'PrimeTech'
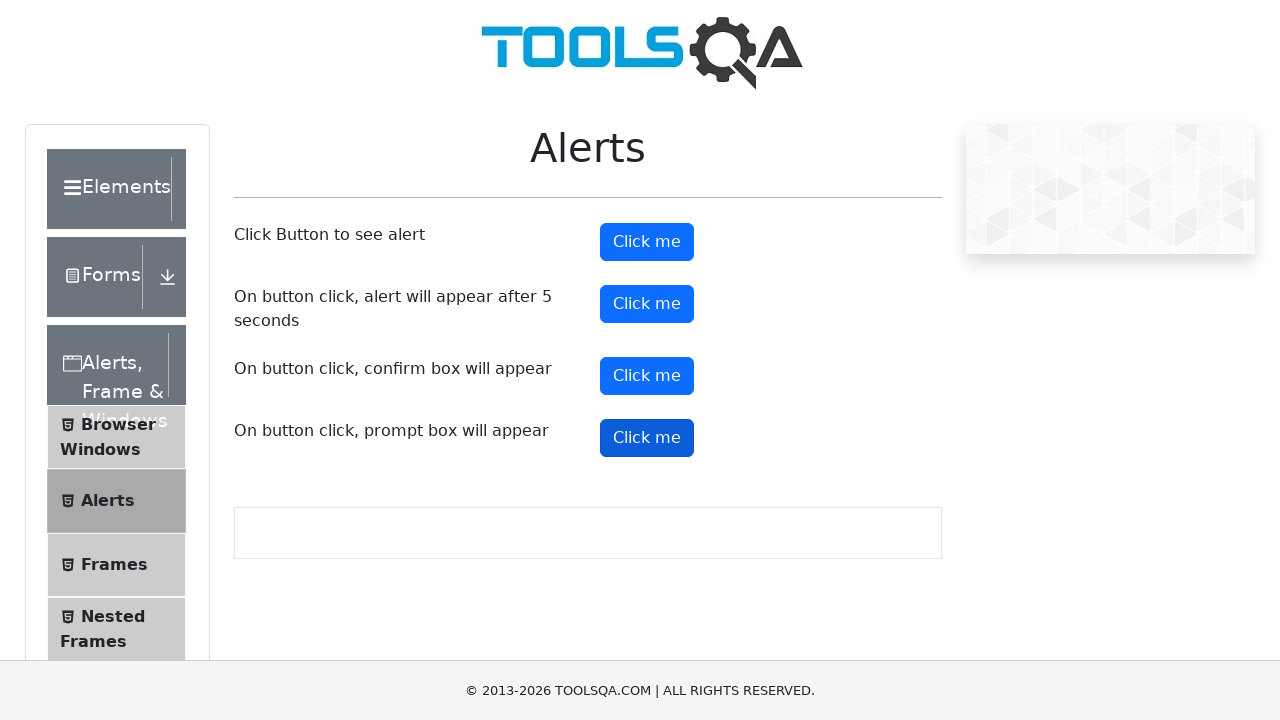

Clicked the prompt button again to trigger the dialog with handler ready at (647, 438) on xpath=//button[@id='promtButton' and text()='Click me']
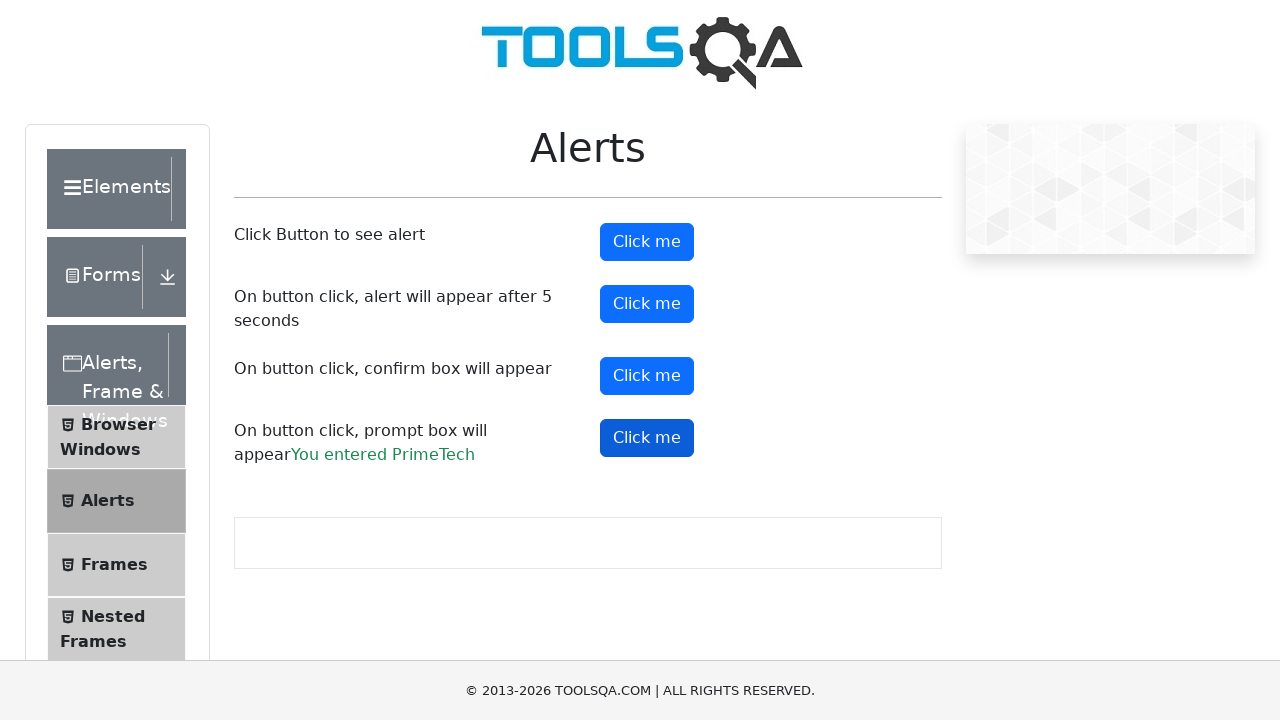

Waited for the prompt result element to appear
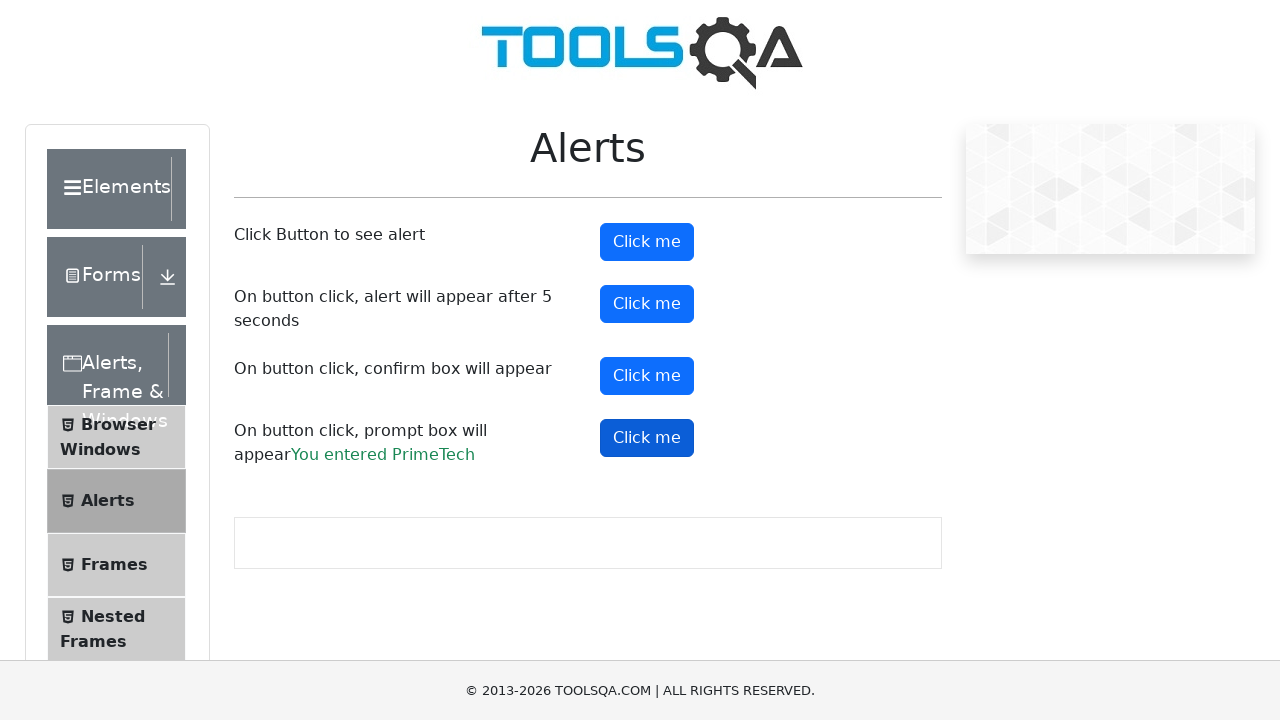

Retrieved prompt result text: 'You entered PrimeTech'
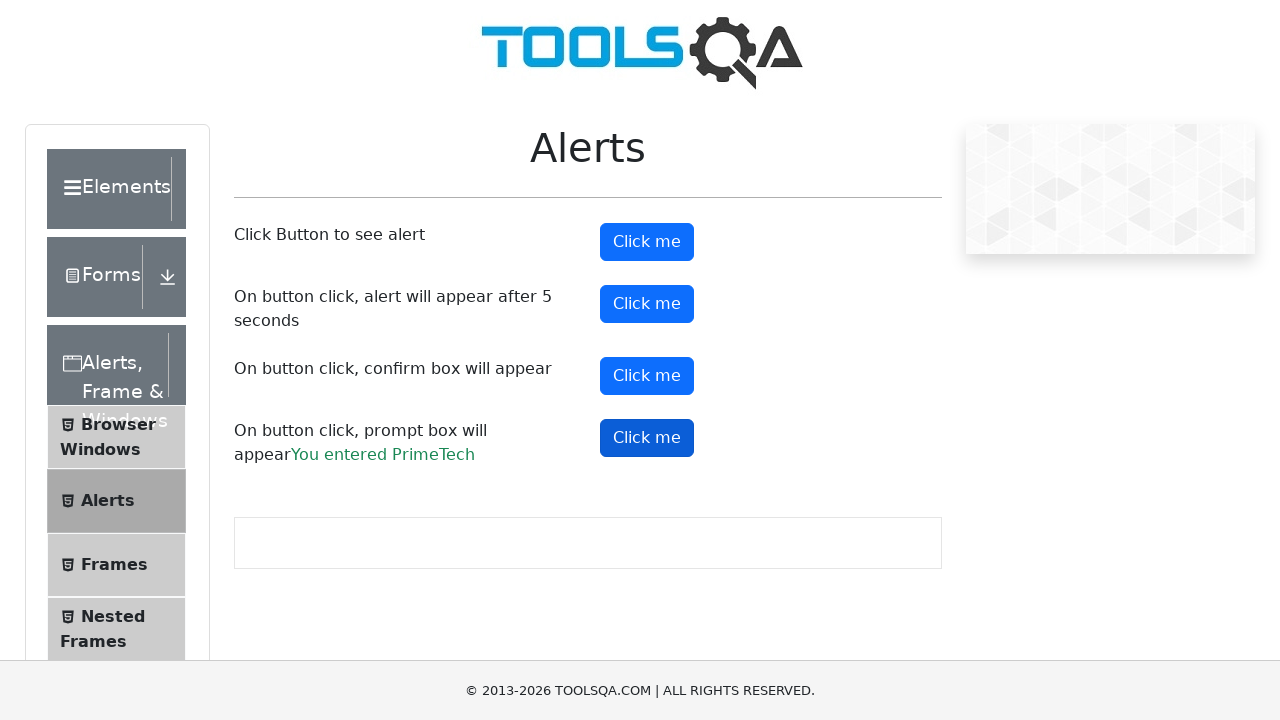

Verified that 'PrimeTech' is displayed in the prompt result
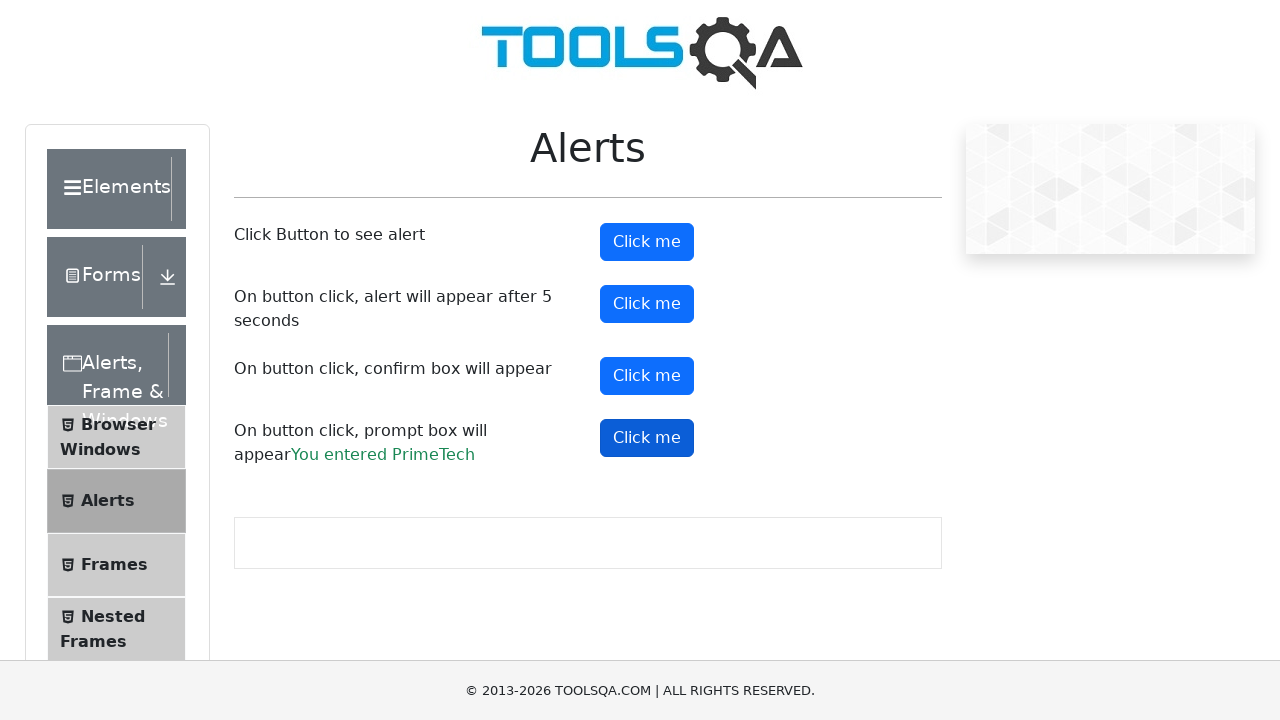

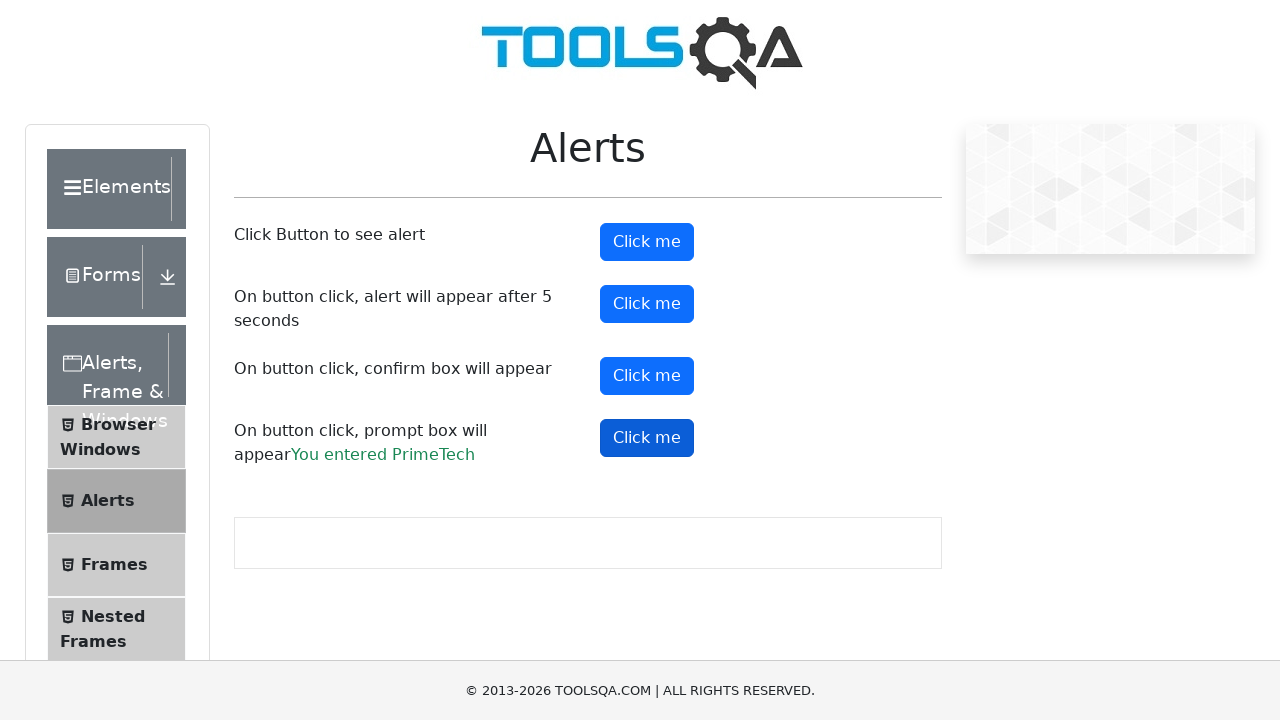